Tests link functionality including opening new tabs, new windows, and downloading files

Starting URL: https://qavbox.github.io/demo/

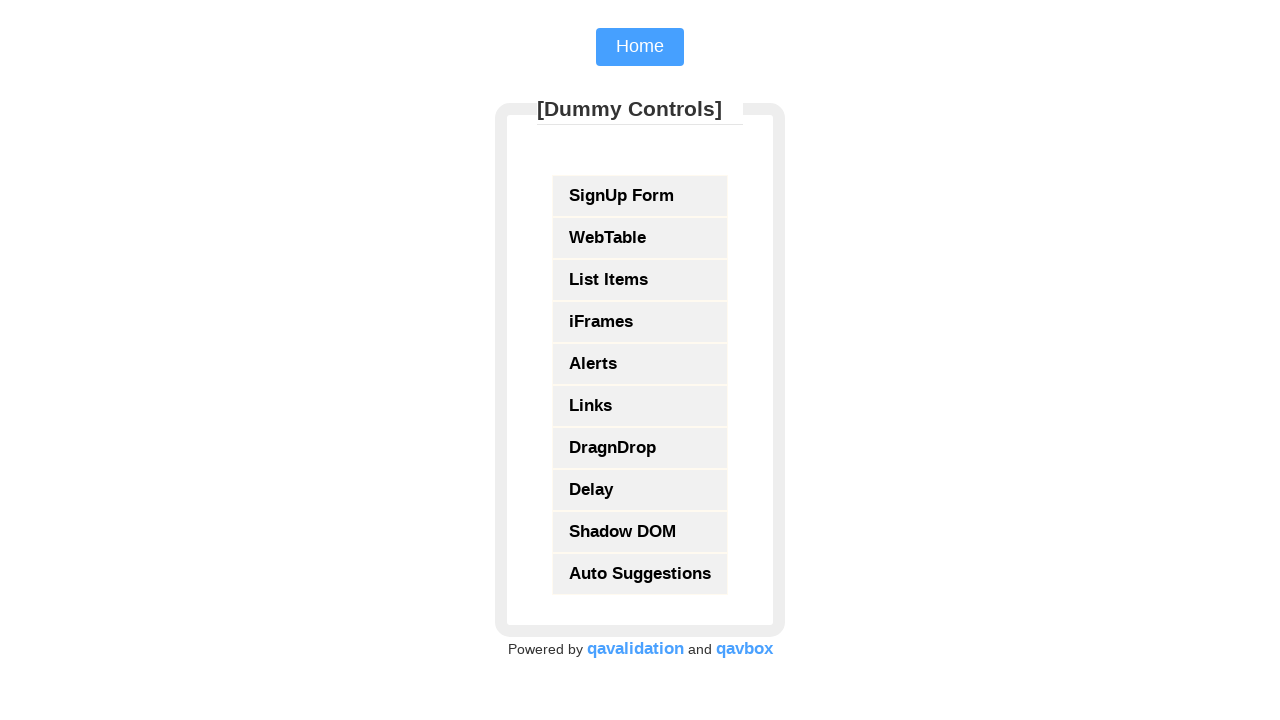

Clicked on Links navigation menu item at (640, 406) on xpath=//a[normalize-space()='Links']
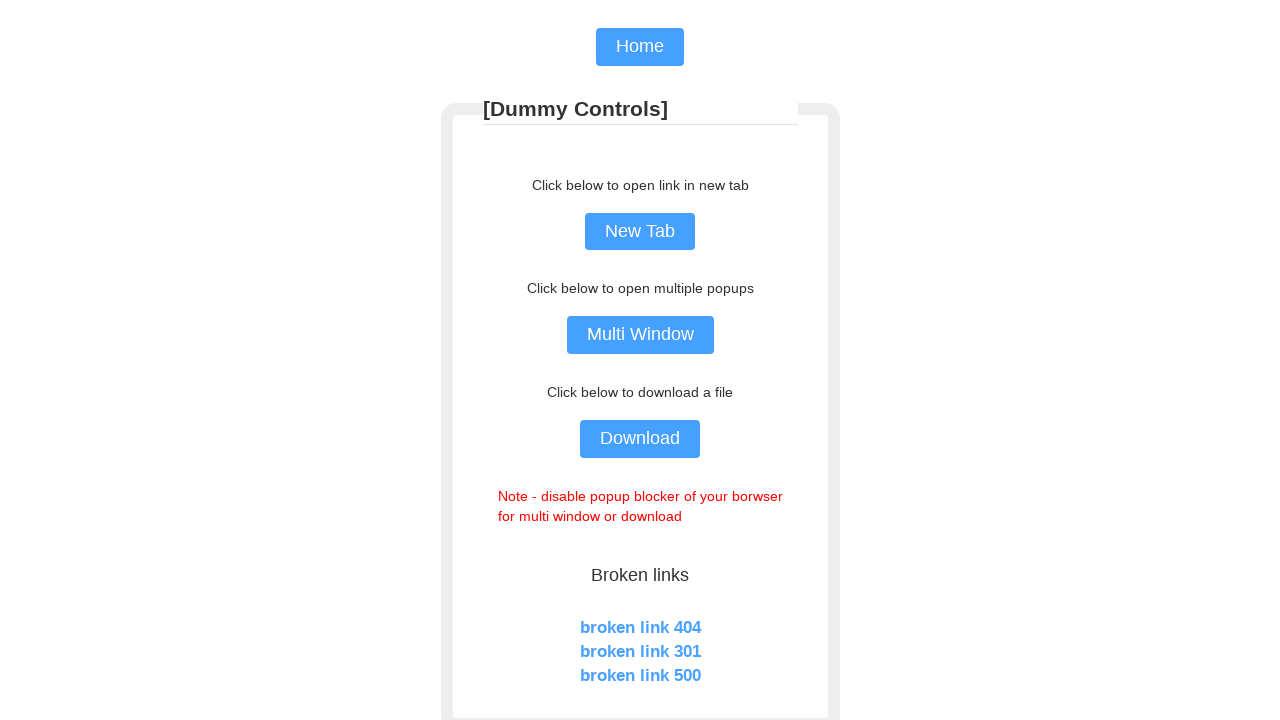

Clicked New Tab button to open link in new tab at (640, 232) on xpath=//input[@value='New Tab']
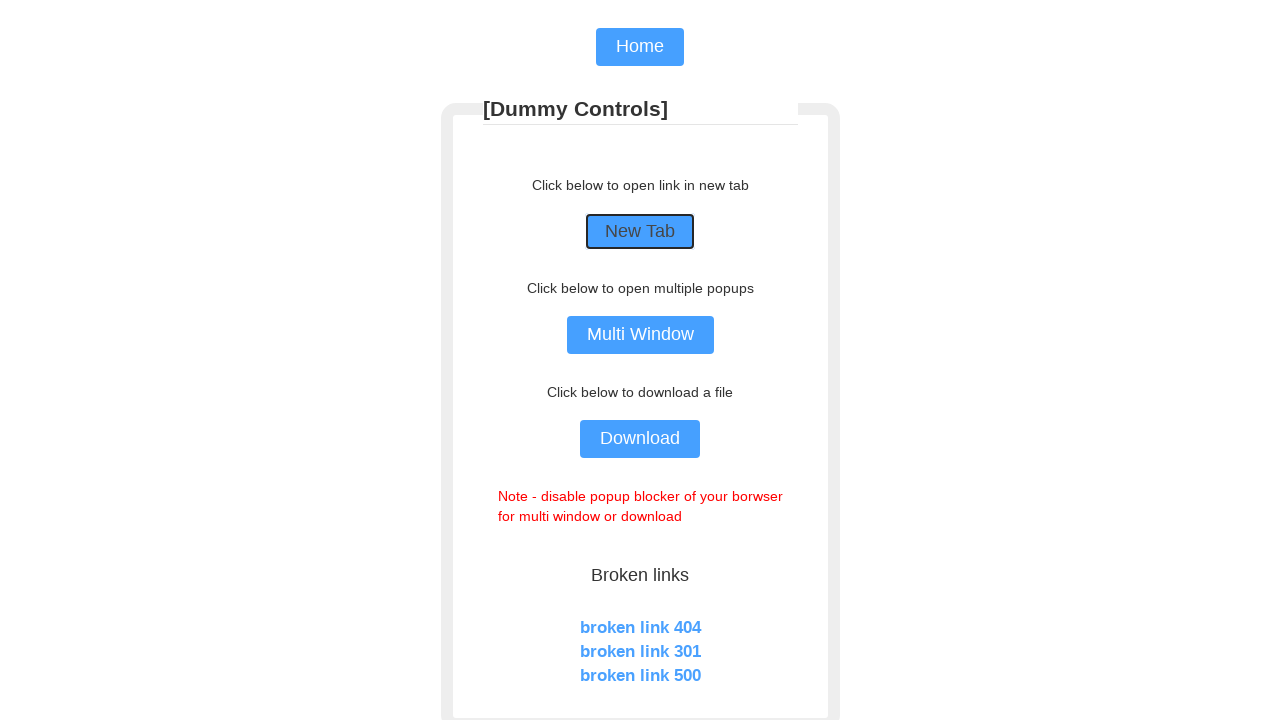

New tab opened with title: Demo form - qavalidation
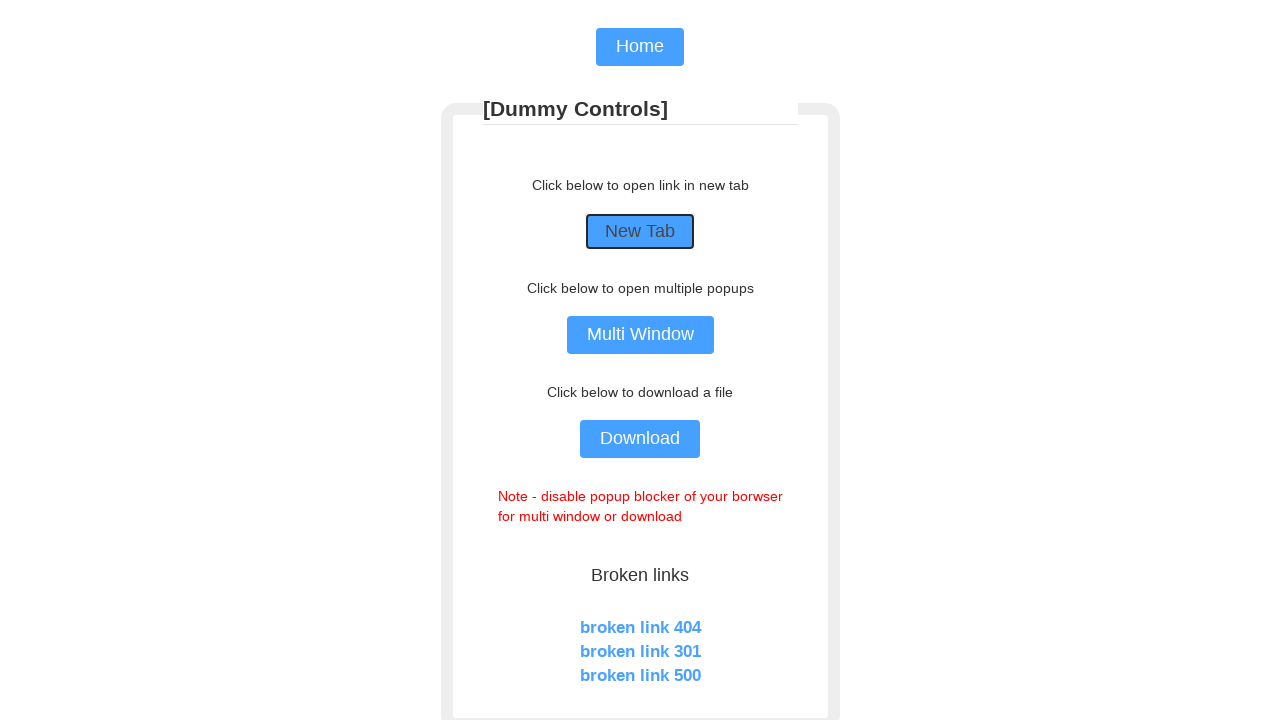

Closed new tab
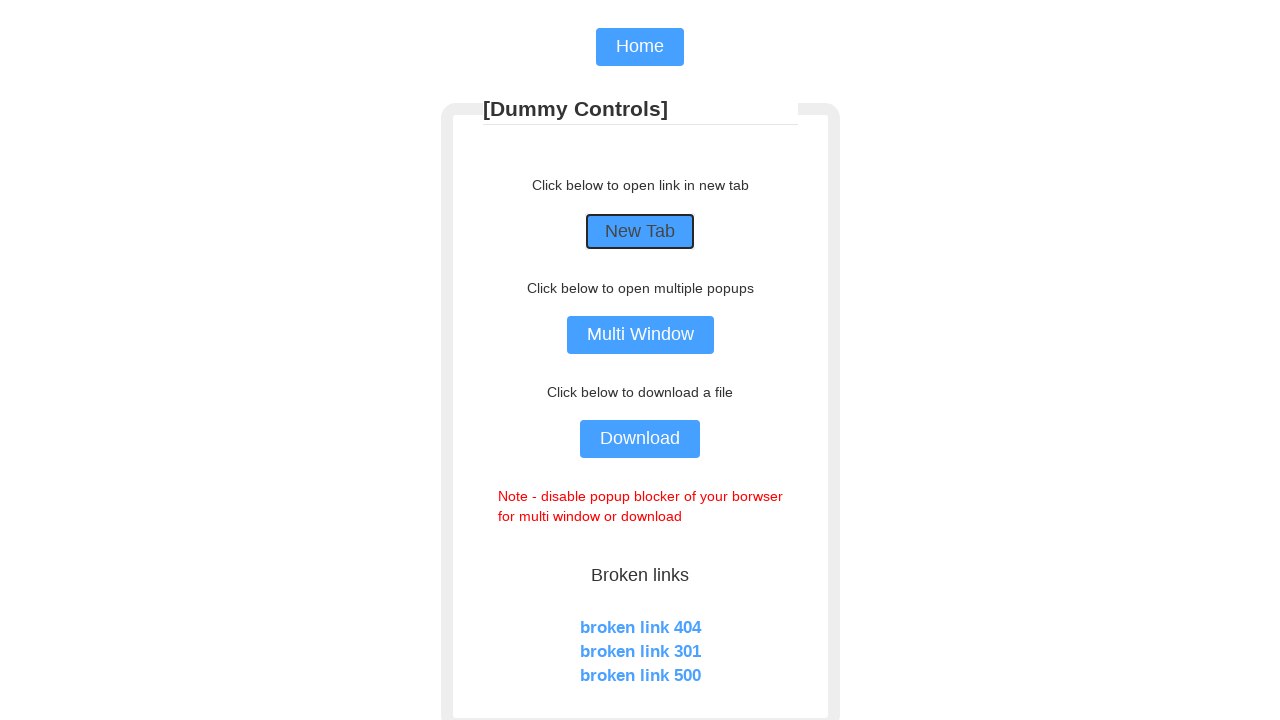

Clicked Multi Window button to open link in new window at (640, 335) on xpath=//input[@value='Multi Window']
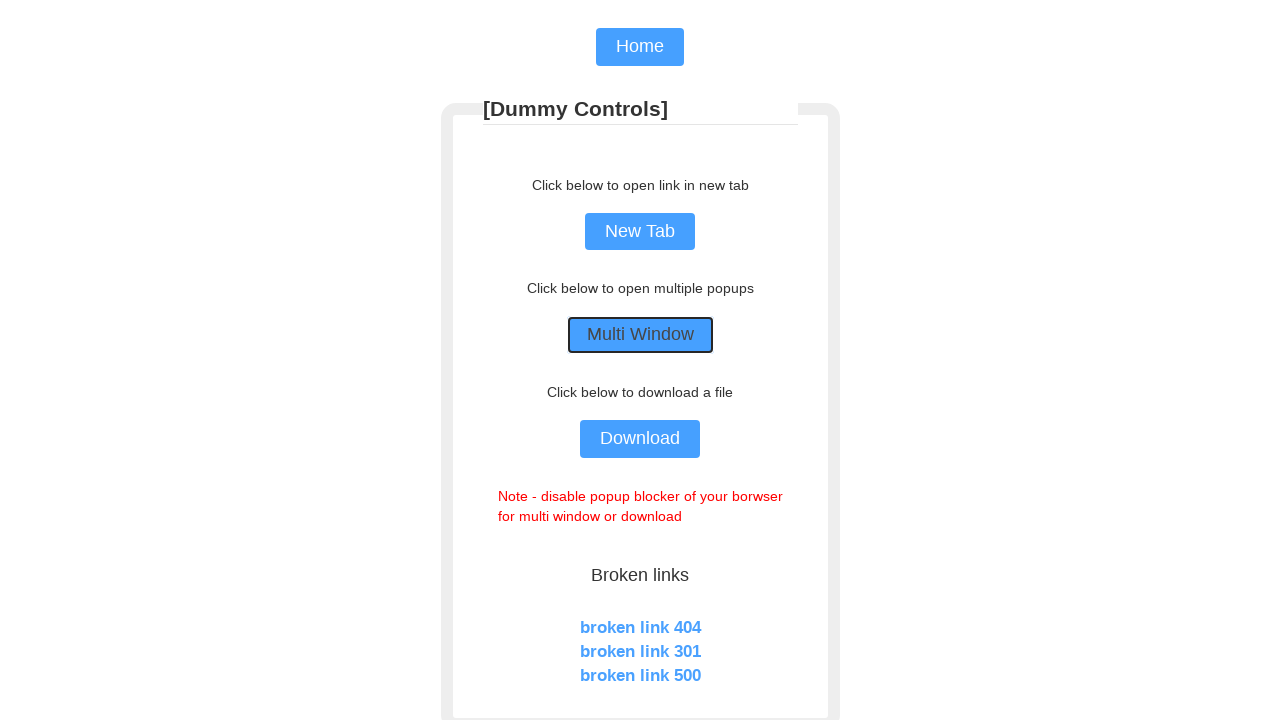

New window opened with title: QAVBOX Demo
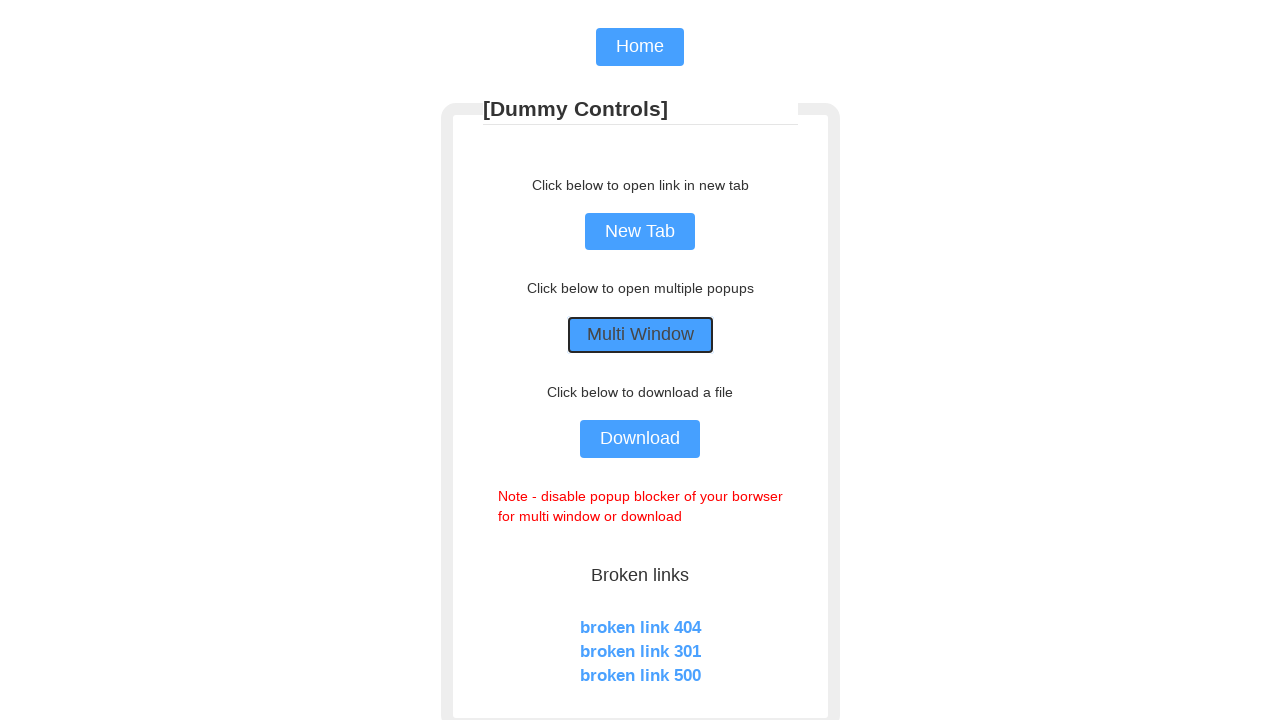

Closed new window
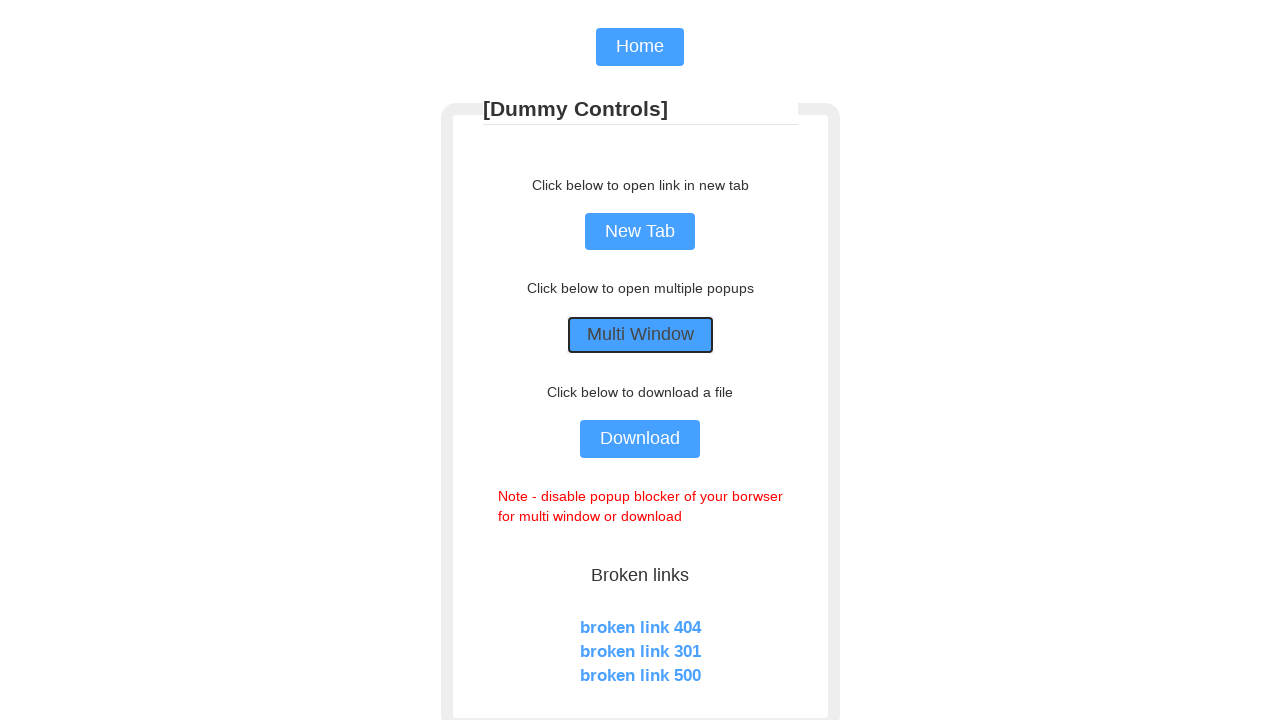

Clicked Download button to initiate file download at (640, 439) on xpath=//input[@value='Download']
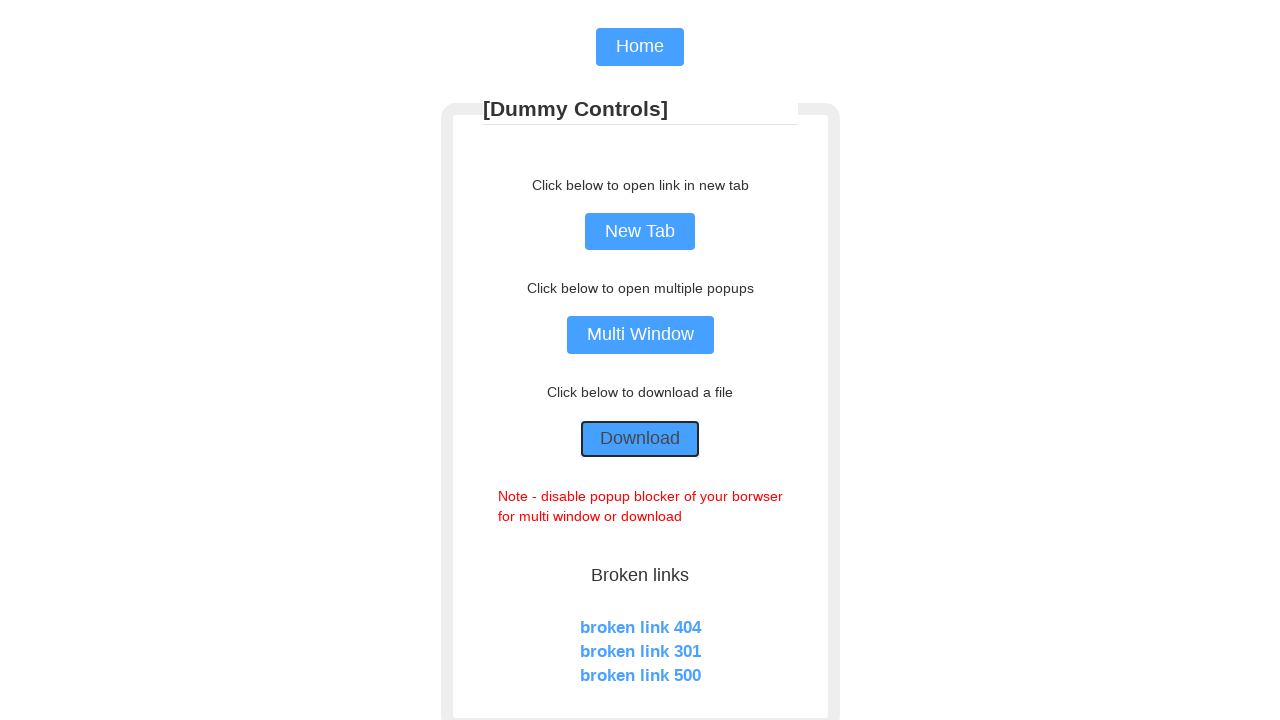

File download completed: qav_test.zip
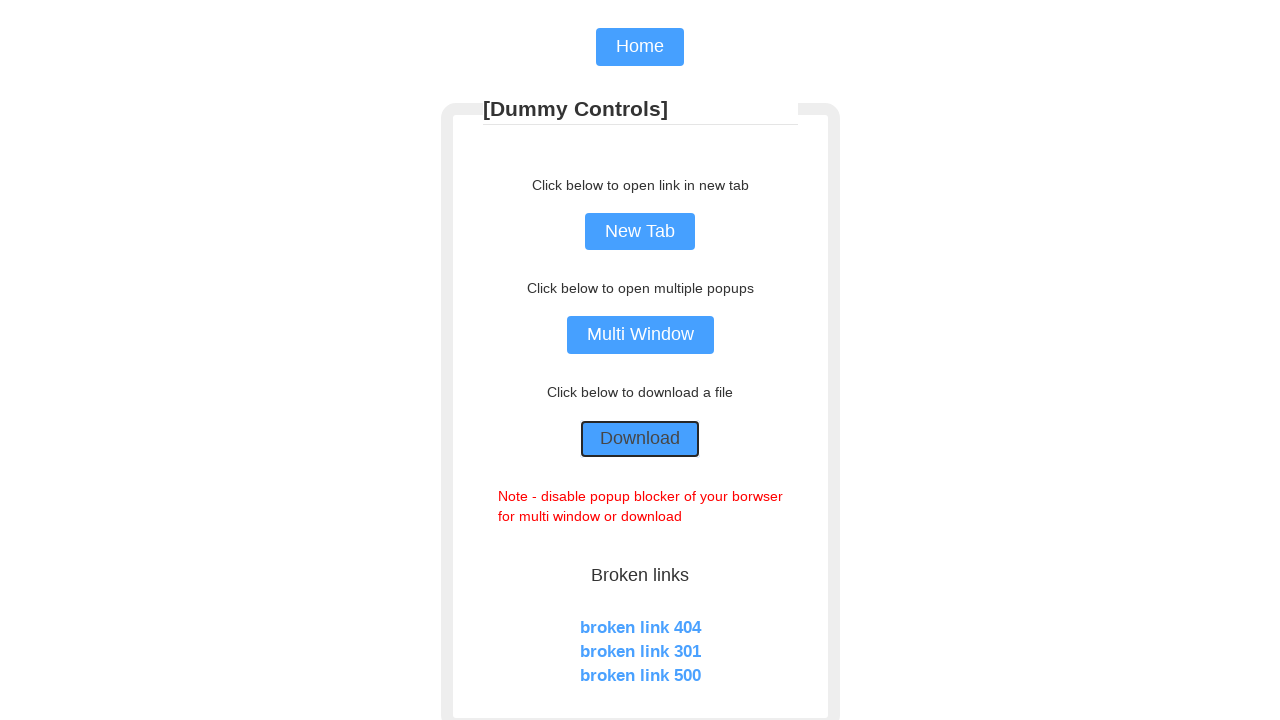

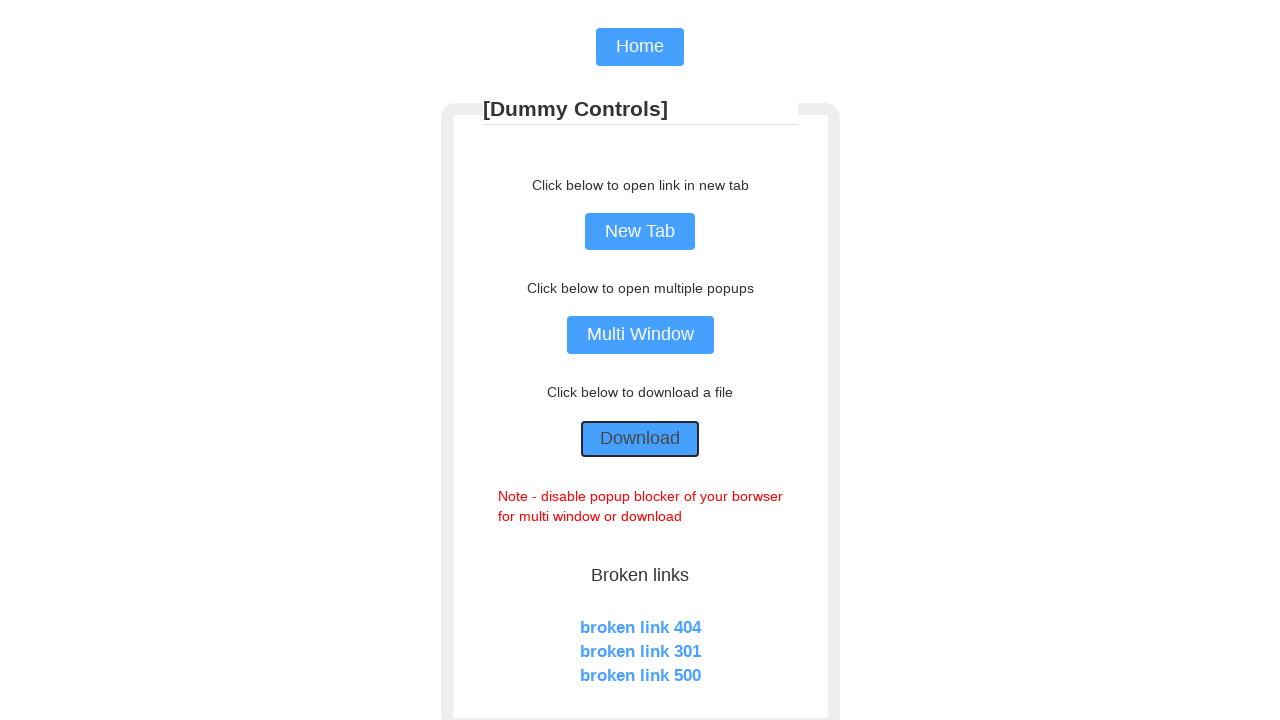